Tests the forgot password form by navigating to the page and typing an email address into the email input field

Starting URL: https://the-internet.herokuapp.com/forgot_password

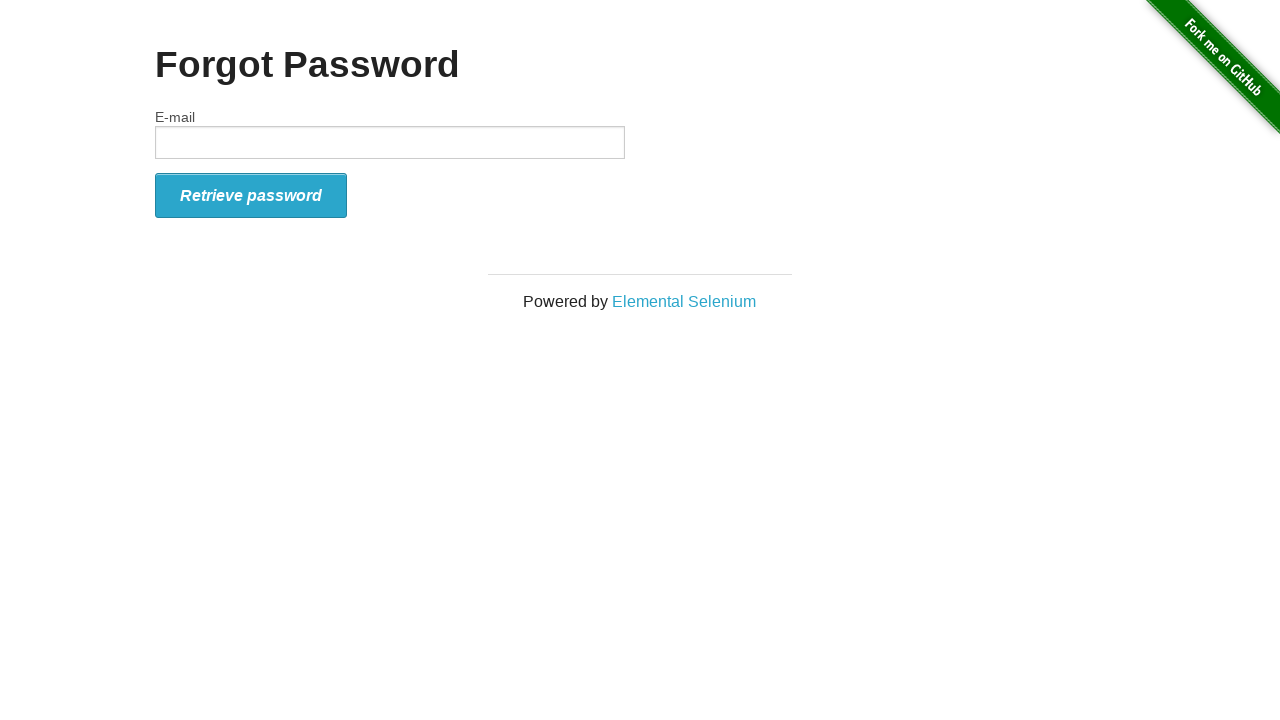

Navigated to forgot password page
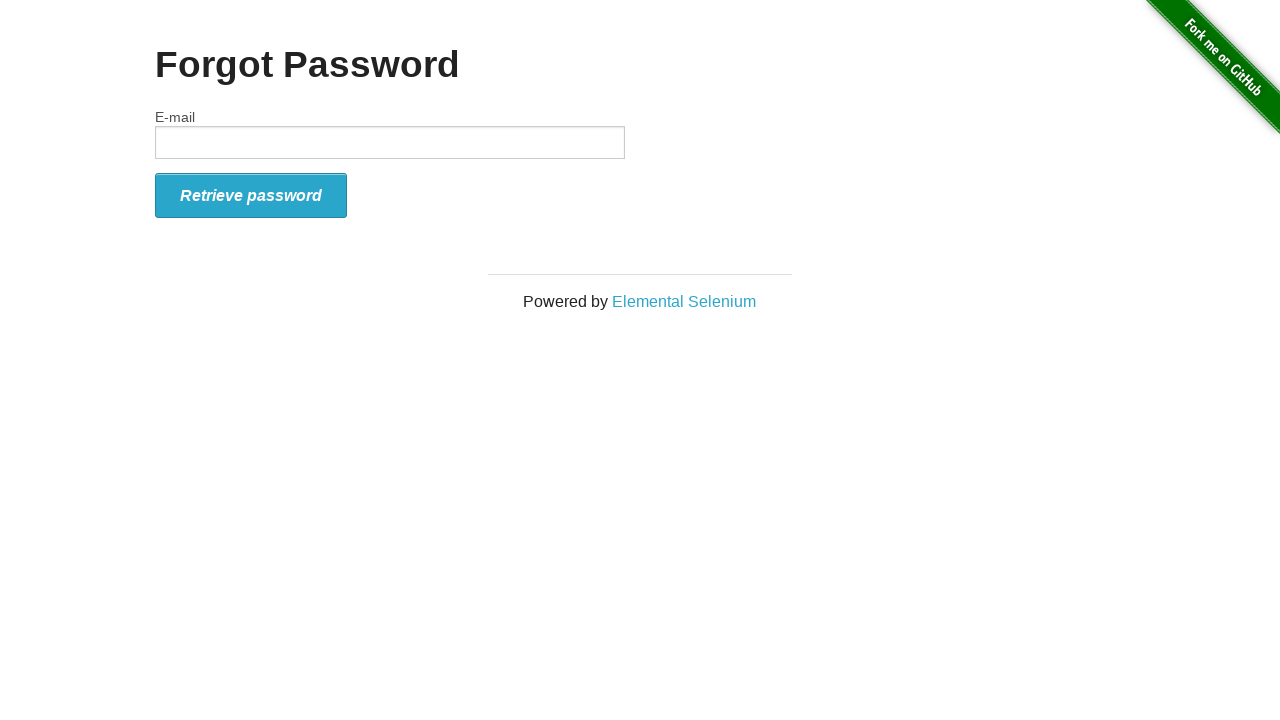

Typed email address 'testuser2847@example.com' into email input field on #email
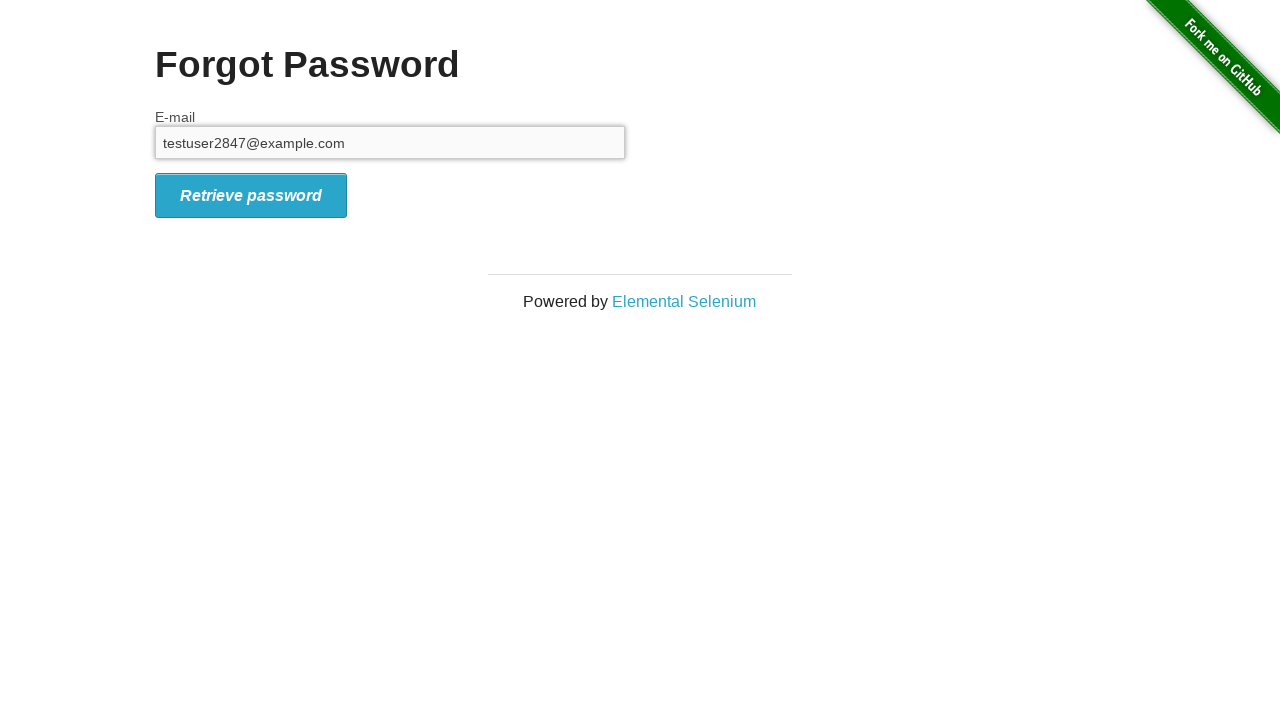

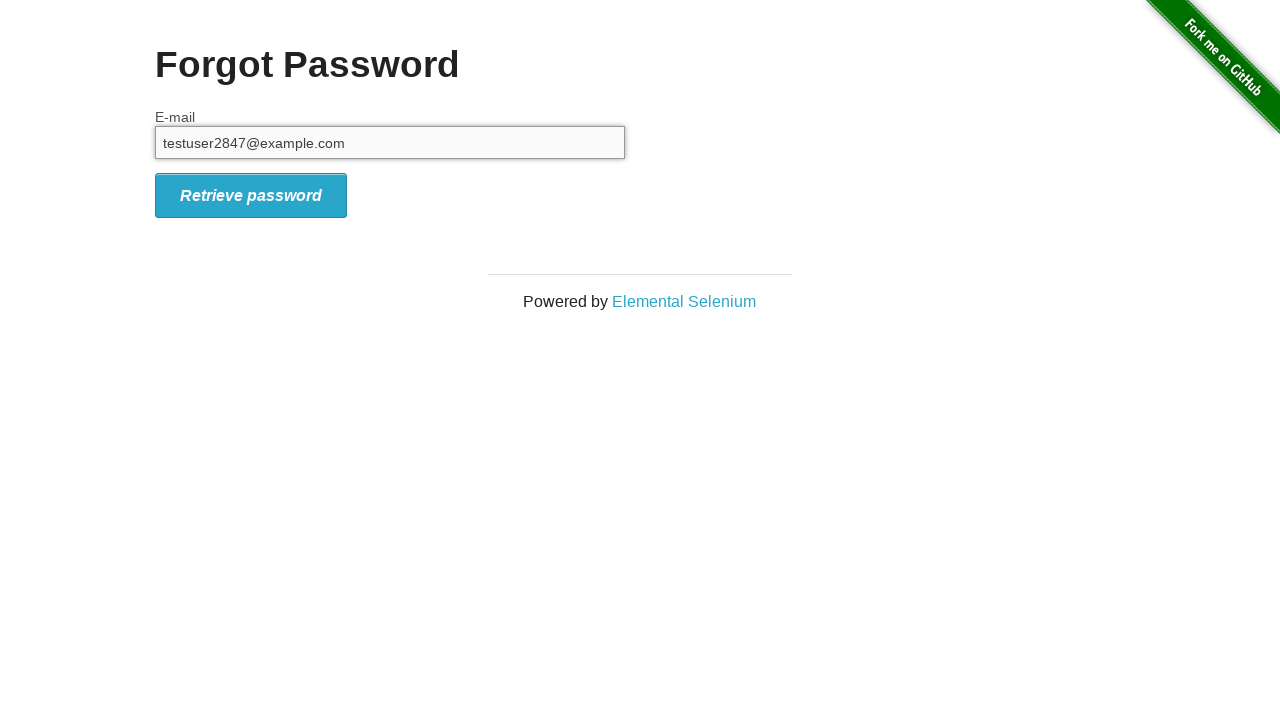